Tests browser window handling by opening a new window through navigation links and switching between windows

Starting URL: https://www.apsrtconline.in/oprs-web/guest/home.do?h=1

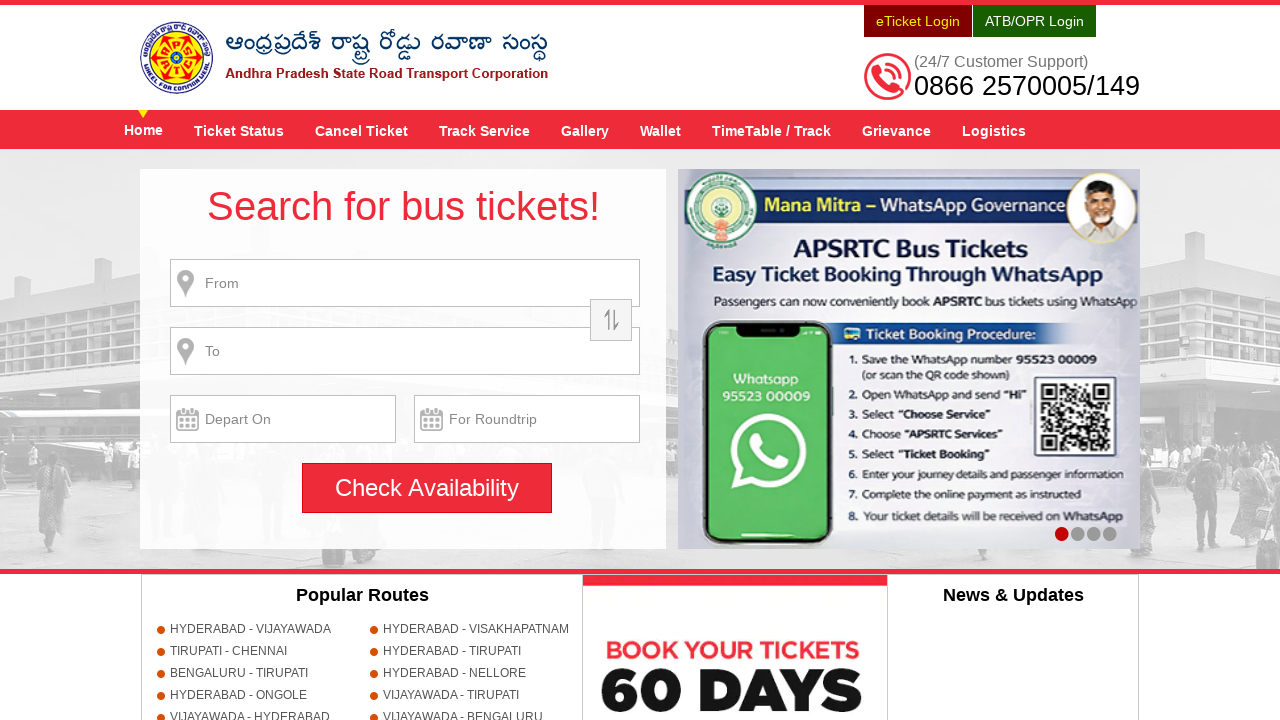

Clicked on TimeTable / Track link at (772, 130) on xpath=//a[@title='TimeTable / Track']
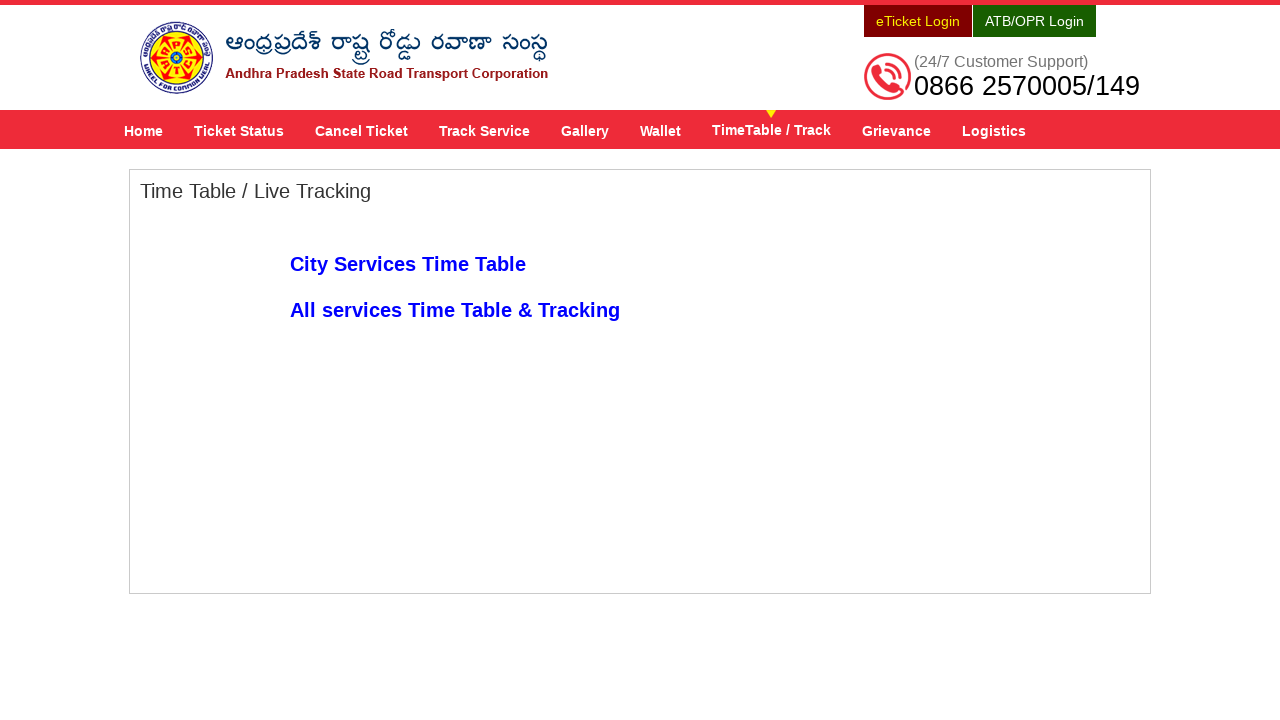

Clicked on All services Time Table & Tracking link to open new window at (455, 310) on xpath=//a[text()='All services Time Table & Tracking']
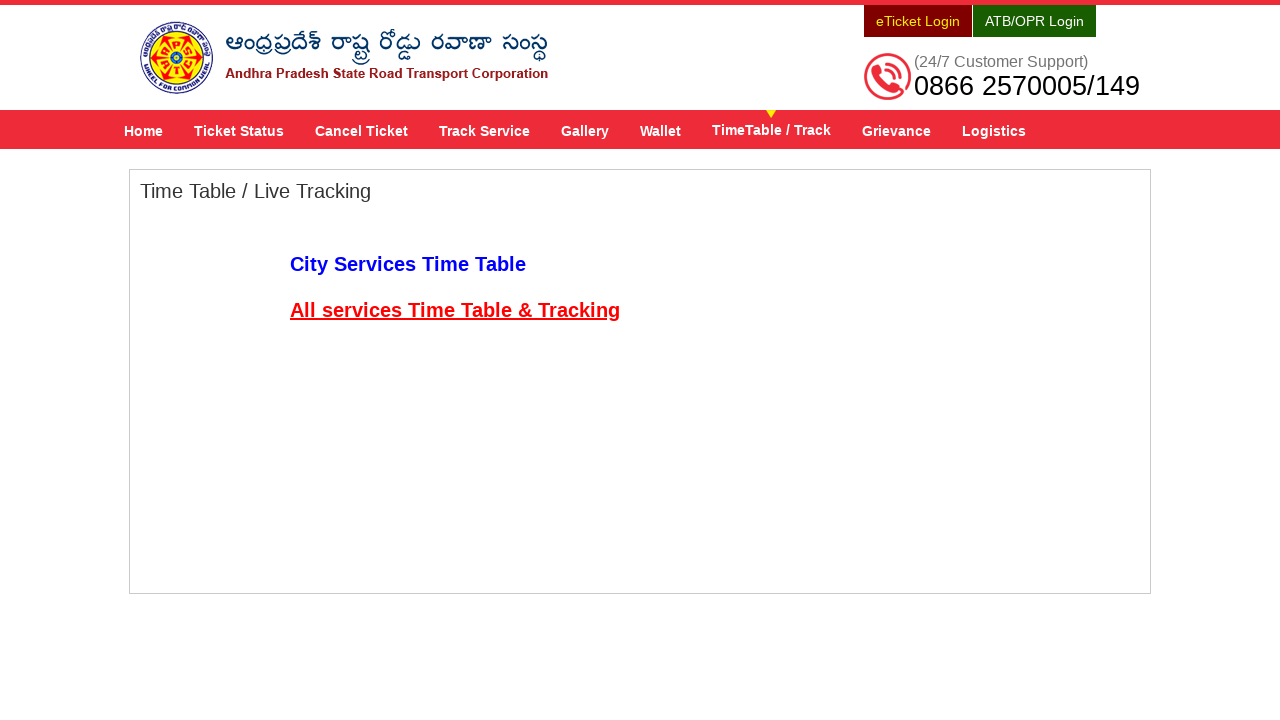

New window opened and captured
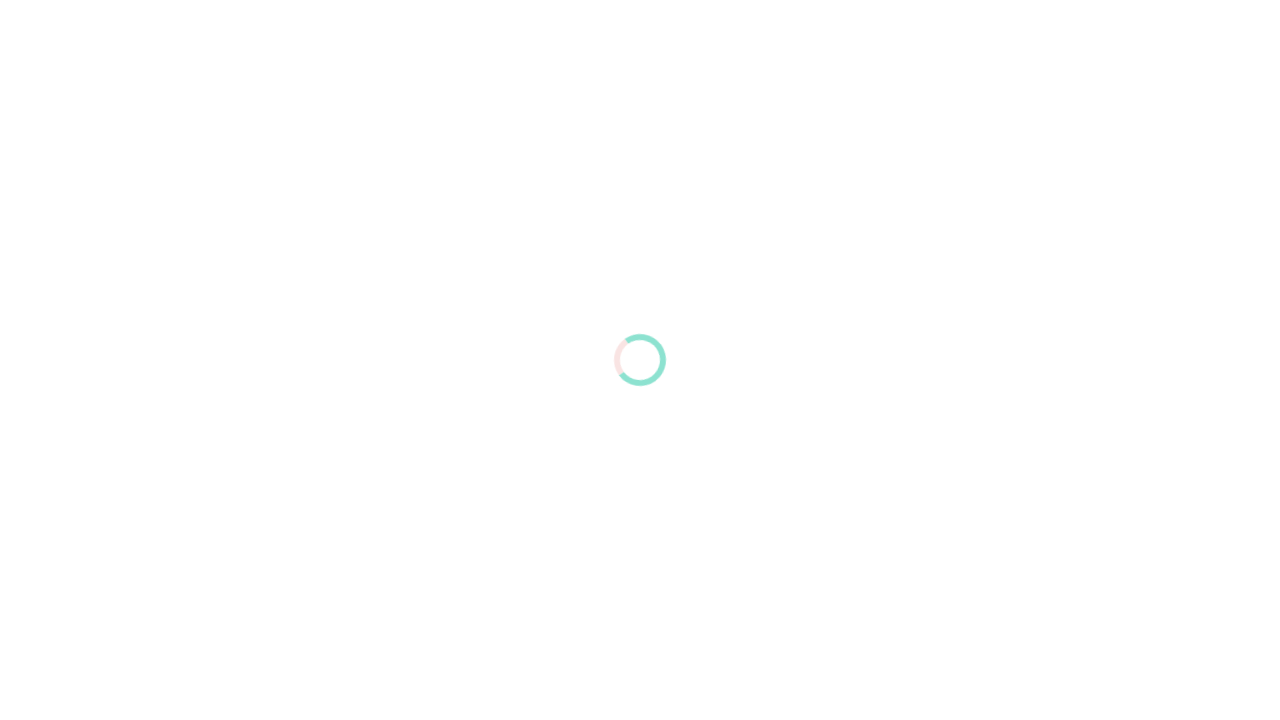

New page loaded completely
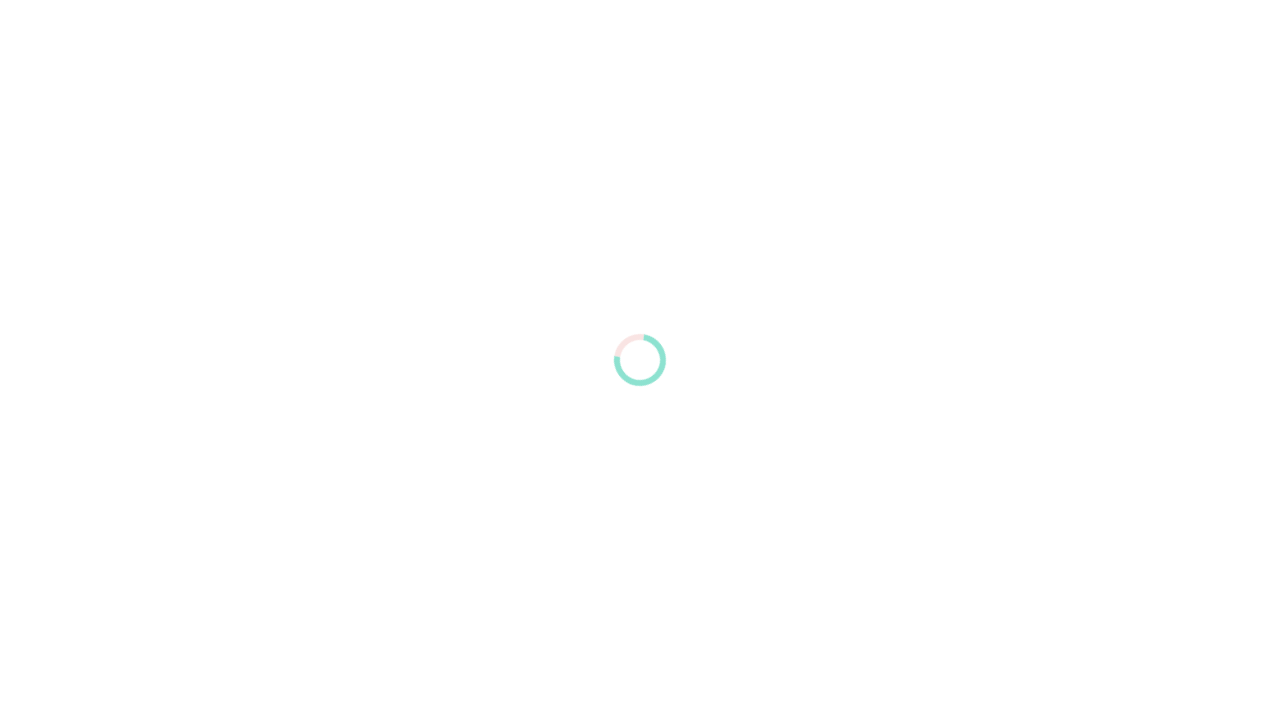

Closed the new window
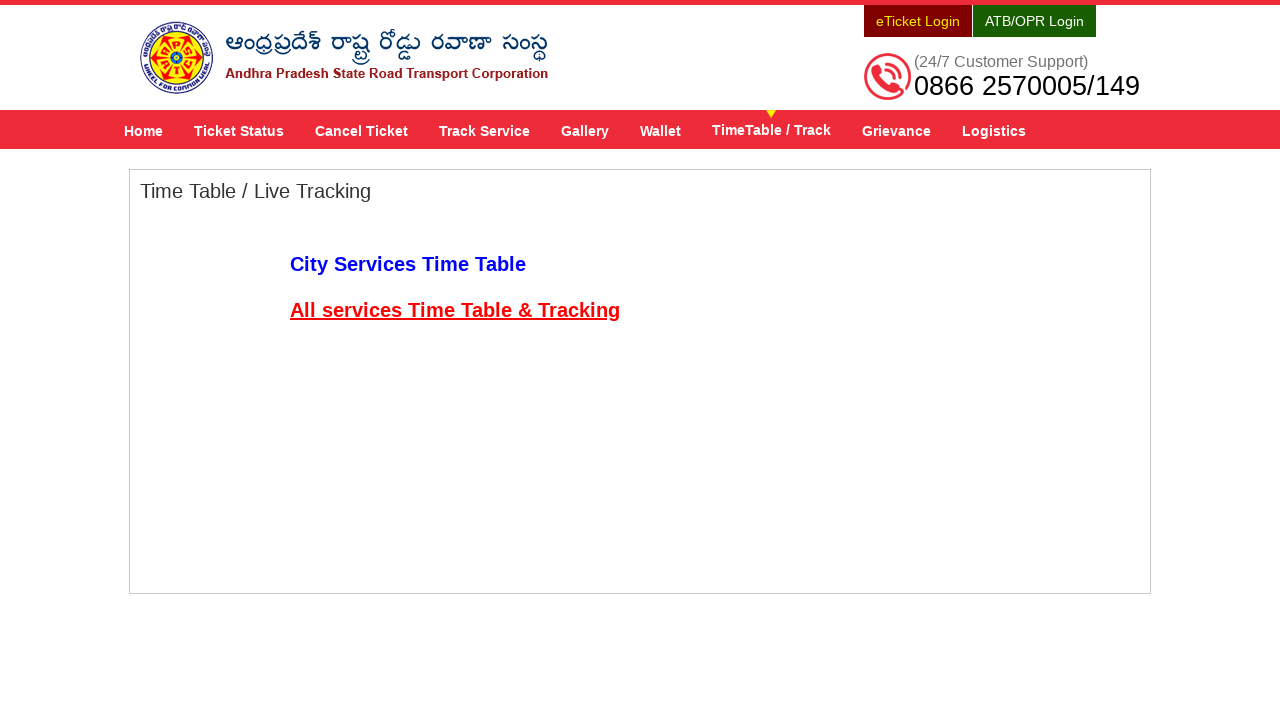

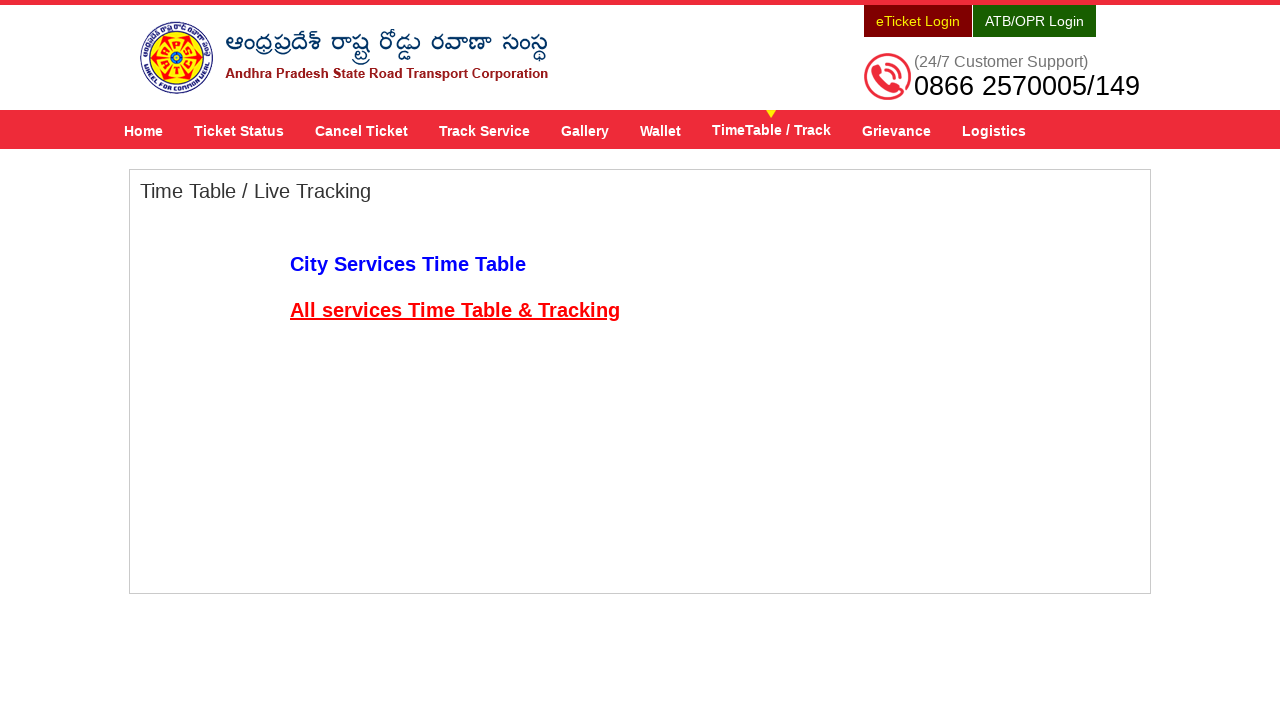